Tests that an item is removed when edited to an empty string.

Starting URL: https://demo.playwright.dev/todomvc

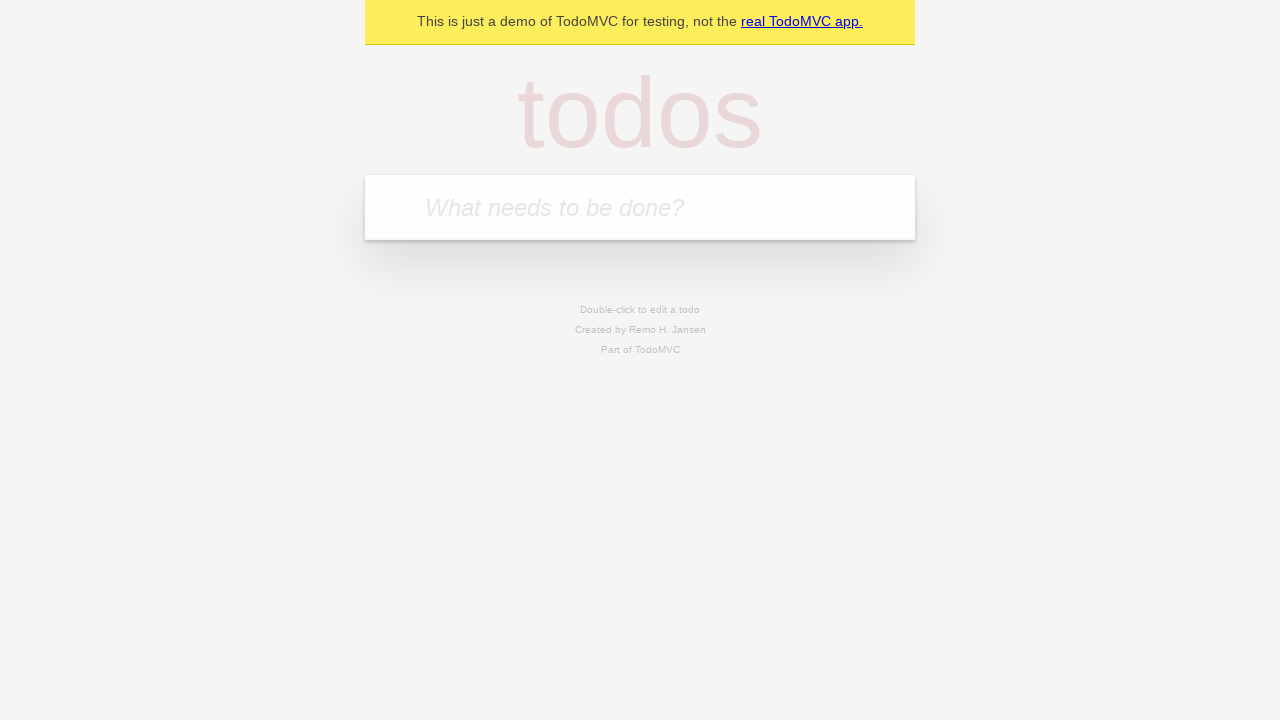

Filled todo input with 'buy some cheese' on internal:attr=[placeholder="What needs to be done?"i]
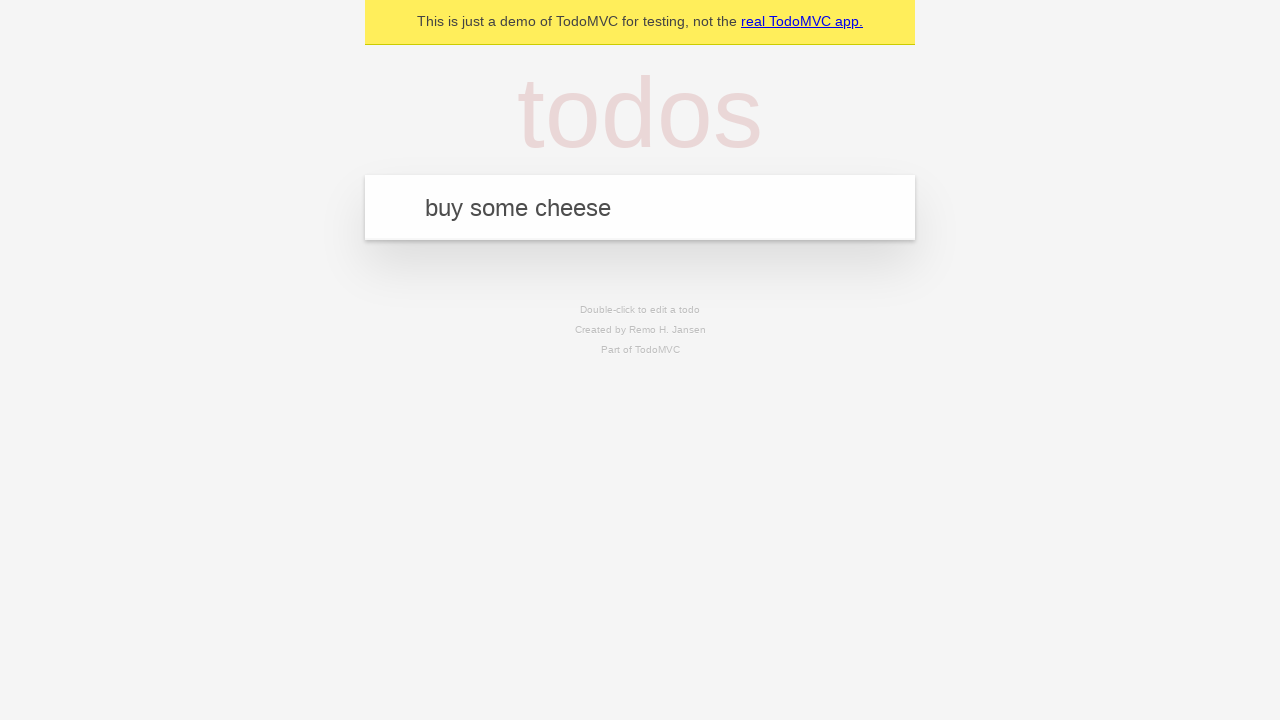

Pressed Enter to add first todo on internal:attr=[placeholder="What needs to be done?"i]
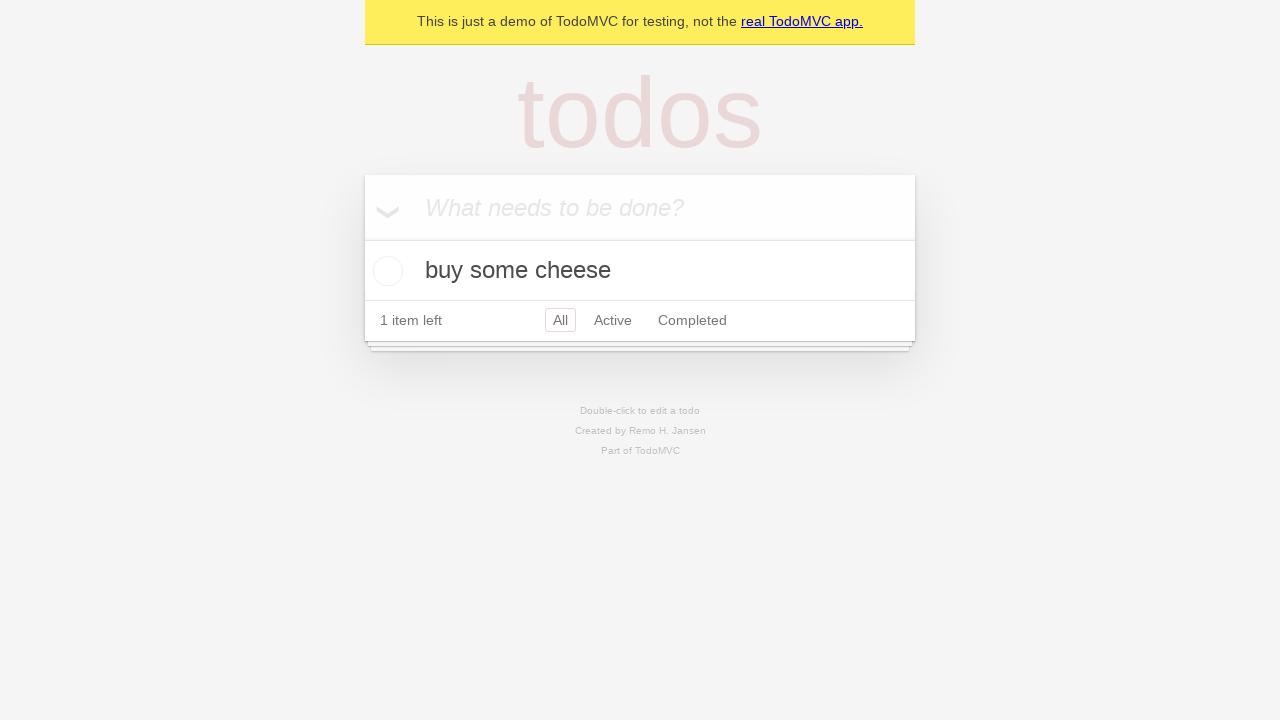

Filled todo input with 'feed the cat' on internal:attr=[placeholder="What needs to be done?"i]
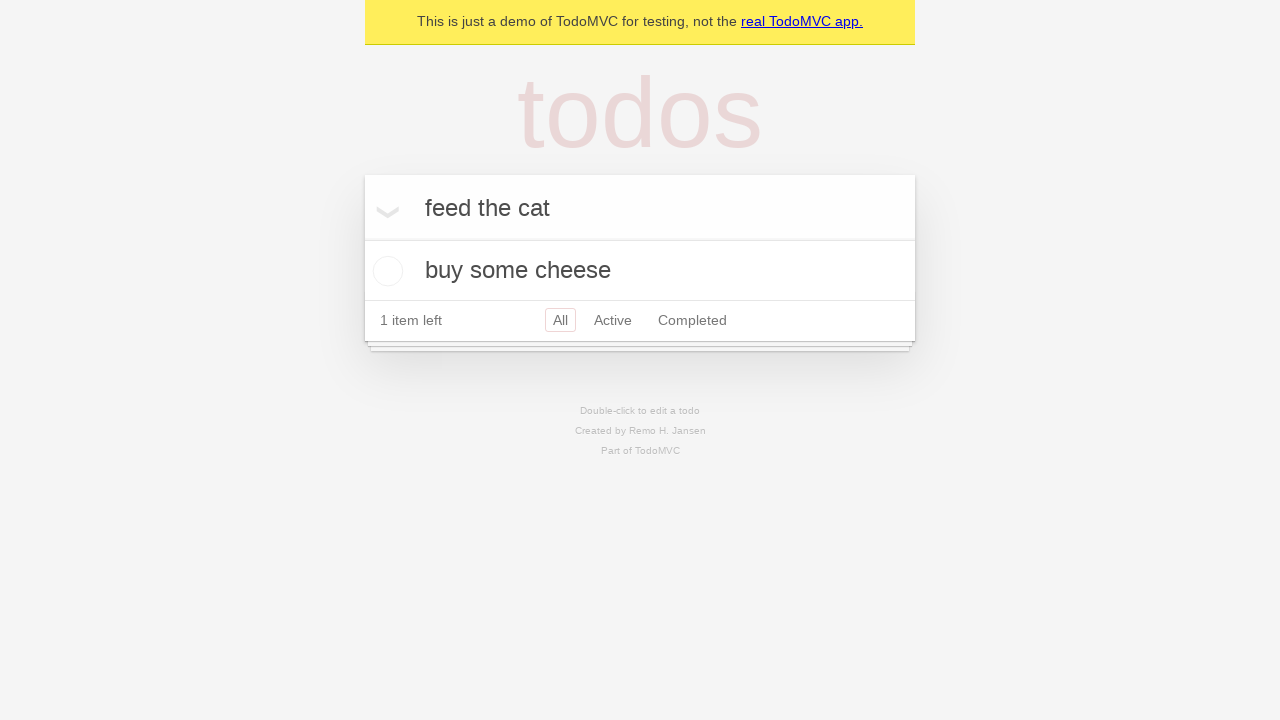

Pressed Enter to add second todo on internal:attr=[placeholder="What needs to be done?"i]
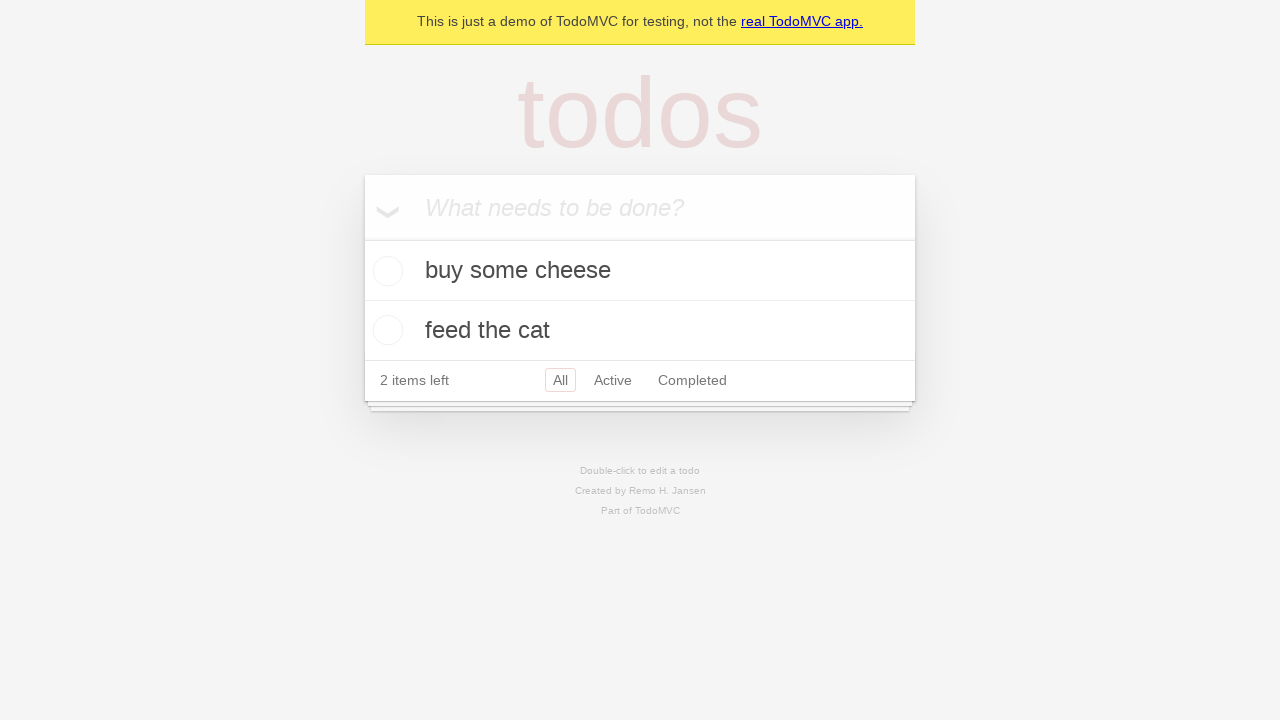

Filled todo input with 'book a doctors appointment' on internal:attr=[placeholder="What needs to be done?"i]
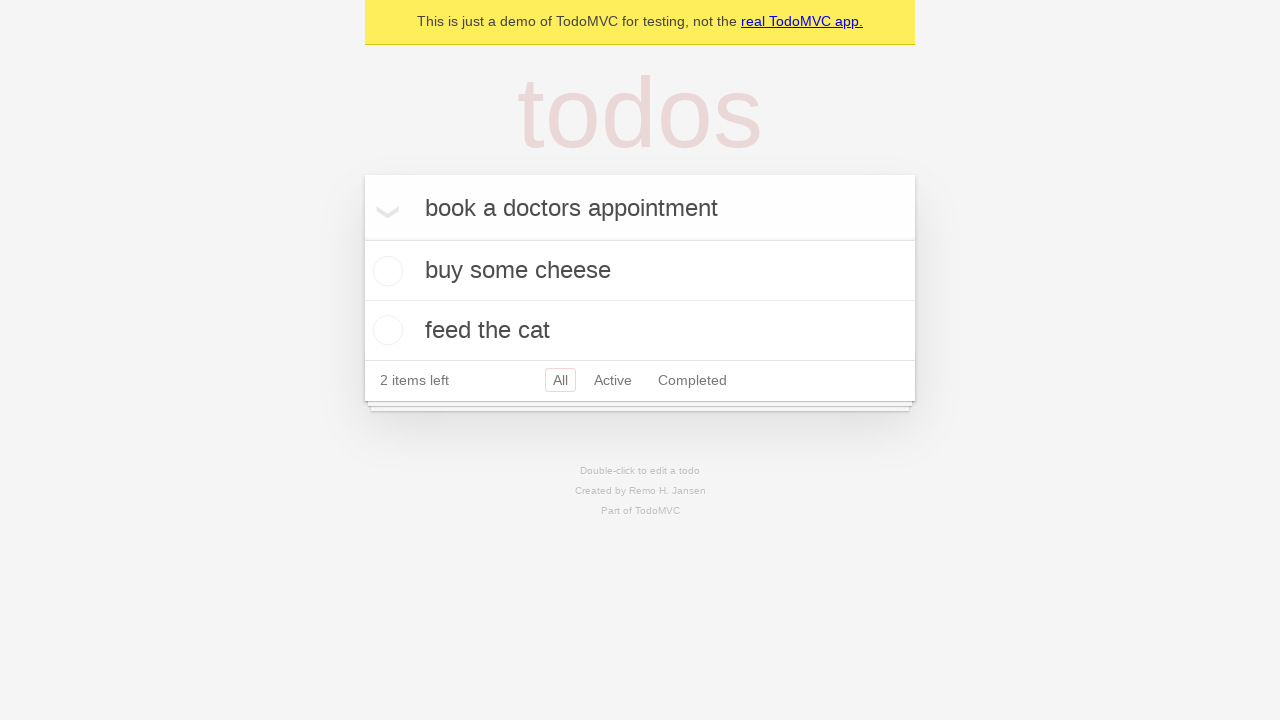

Pressed Enter to add third todo on internal:attr=[placeholder="What needs to be done?"i]
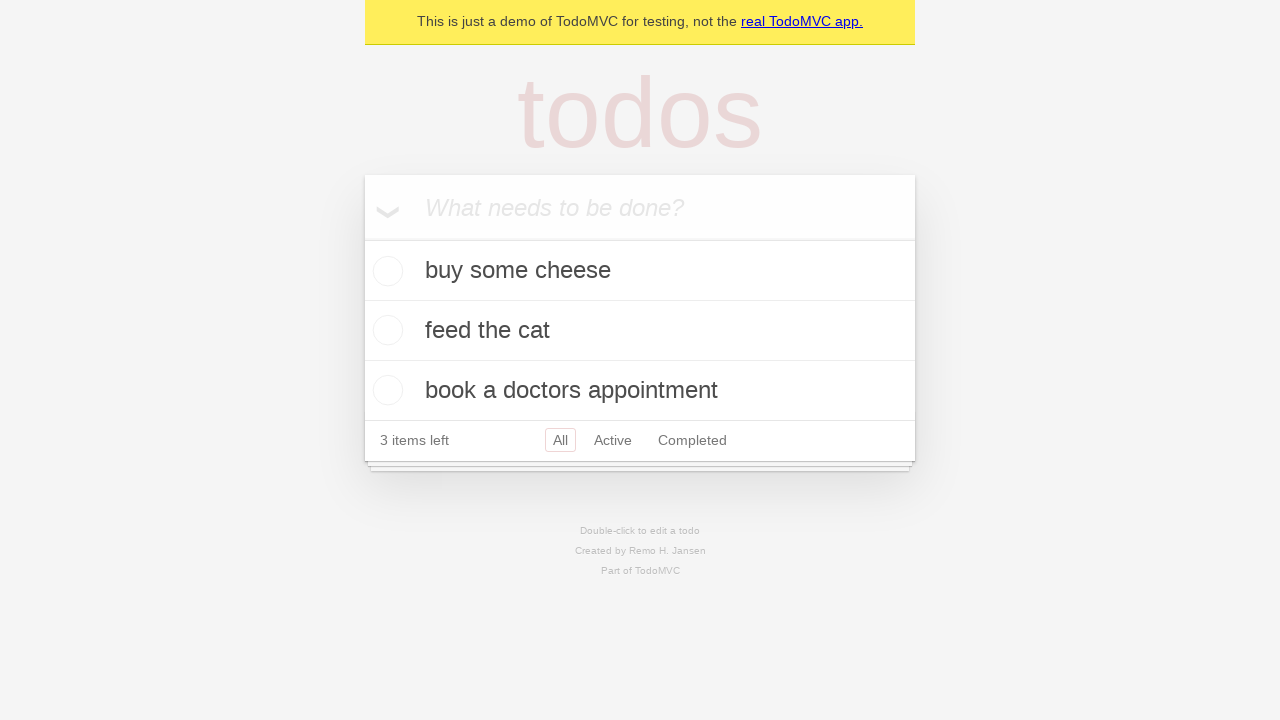

Double-clicked second todo item to enter edit mode at (640, 331) on internal:testid=[data-testid="todo-item"s] >> nth=1
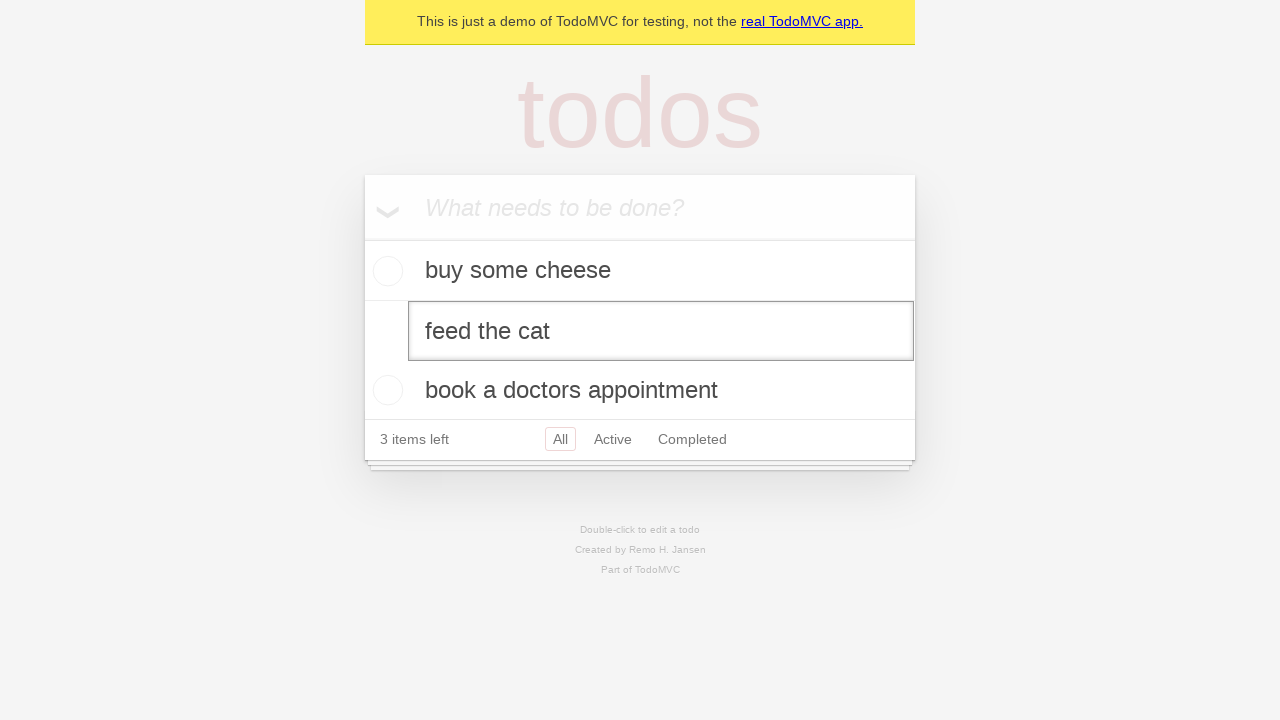

Cleared the edit field to empty string on internal:testid=[data-testid="todo-item"s] >> nth=1 >> internal:role=textbox[nam
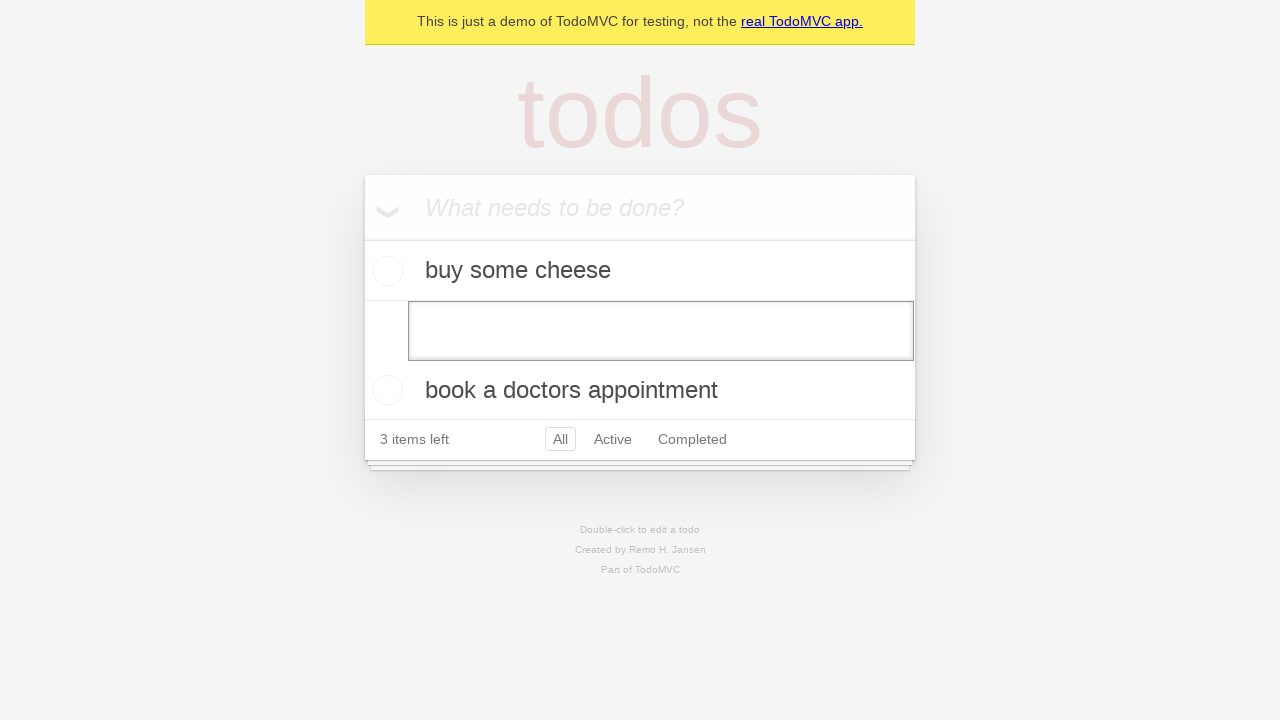

Pressed Enter to submit empty edit, removing the todo item on internal:testid=[data-testid="todo-item"s] >> nth=1 >> internal:role=textbox[nam
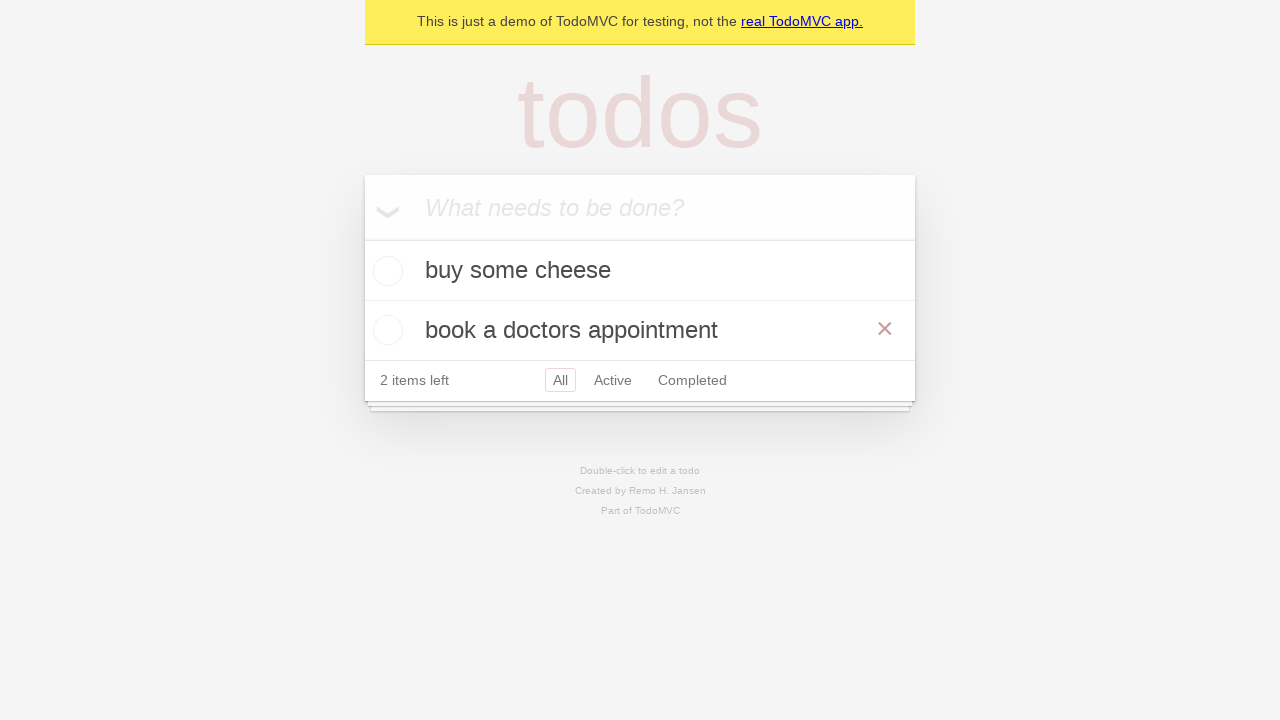

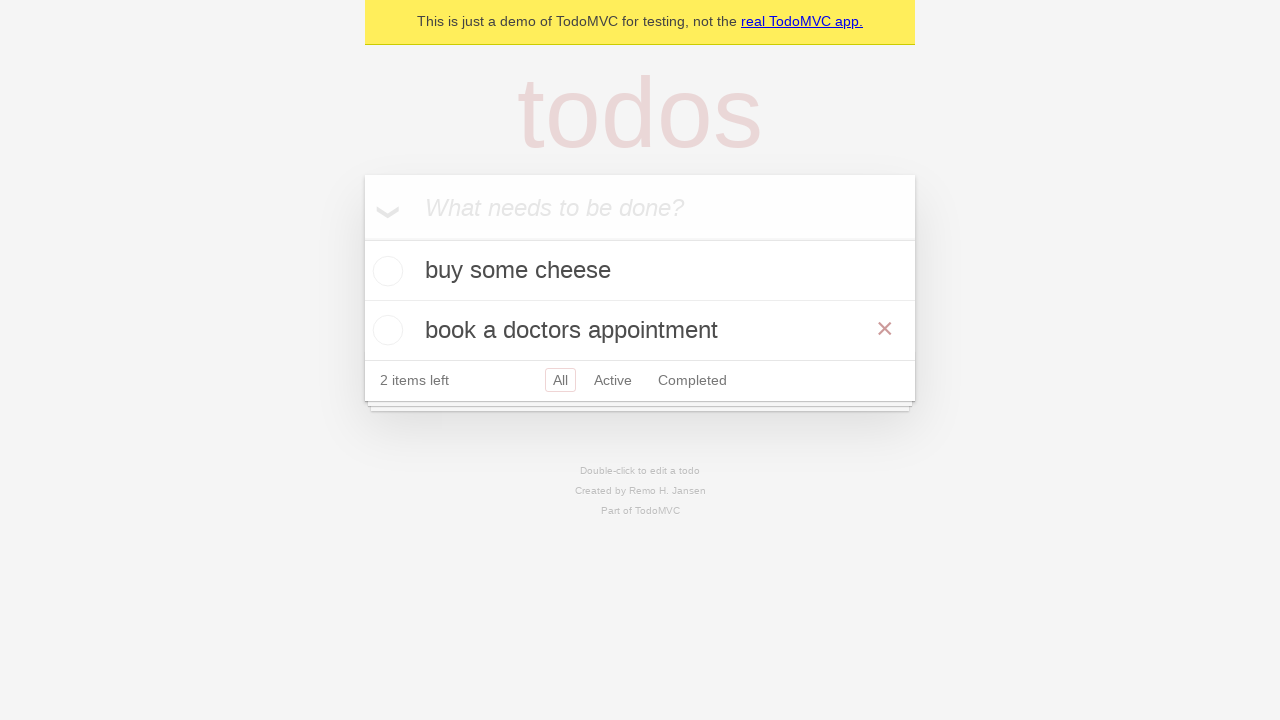